Tests table sorting by clicking the Due column header twice and verifying the values are sorted in descending order

Starting URL: http://the-internet.herokuapp.com/tables

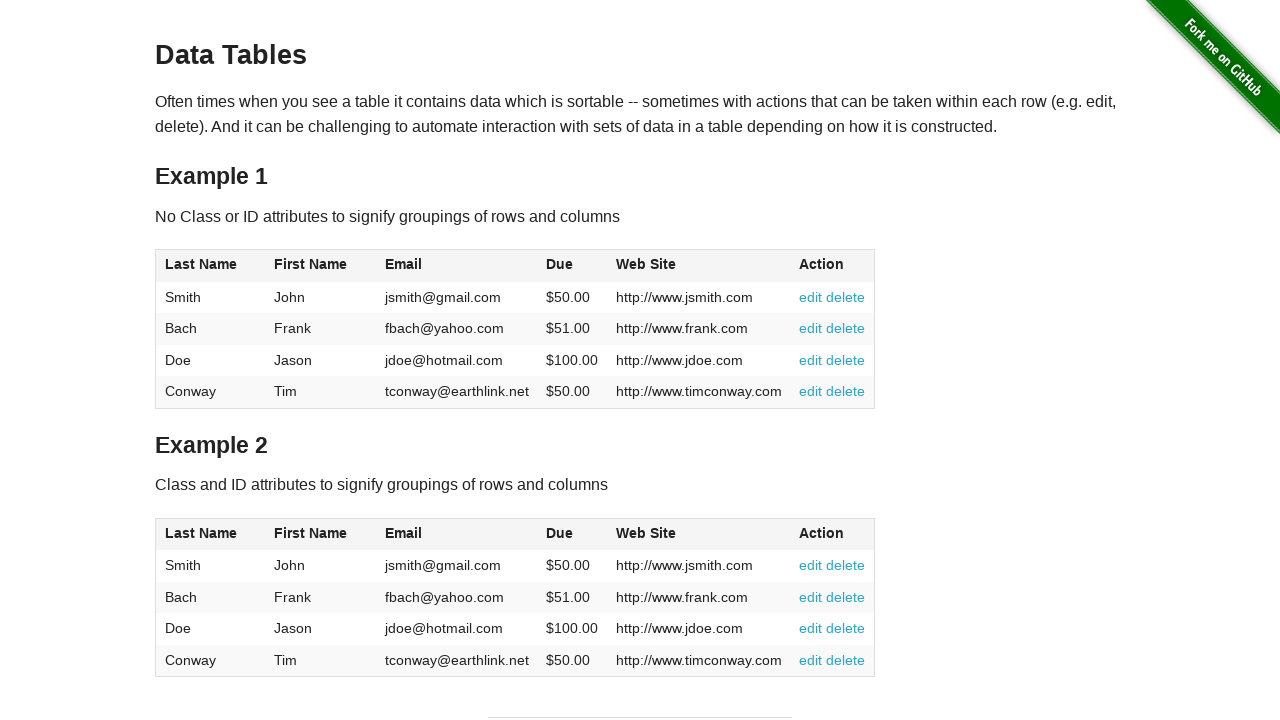

Clicked Due column header (1st click) at (572, 266) on #table1 thead tr th:nth-of-type(4)
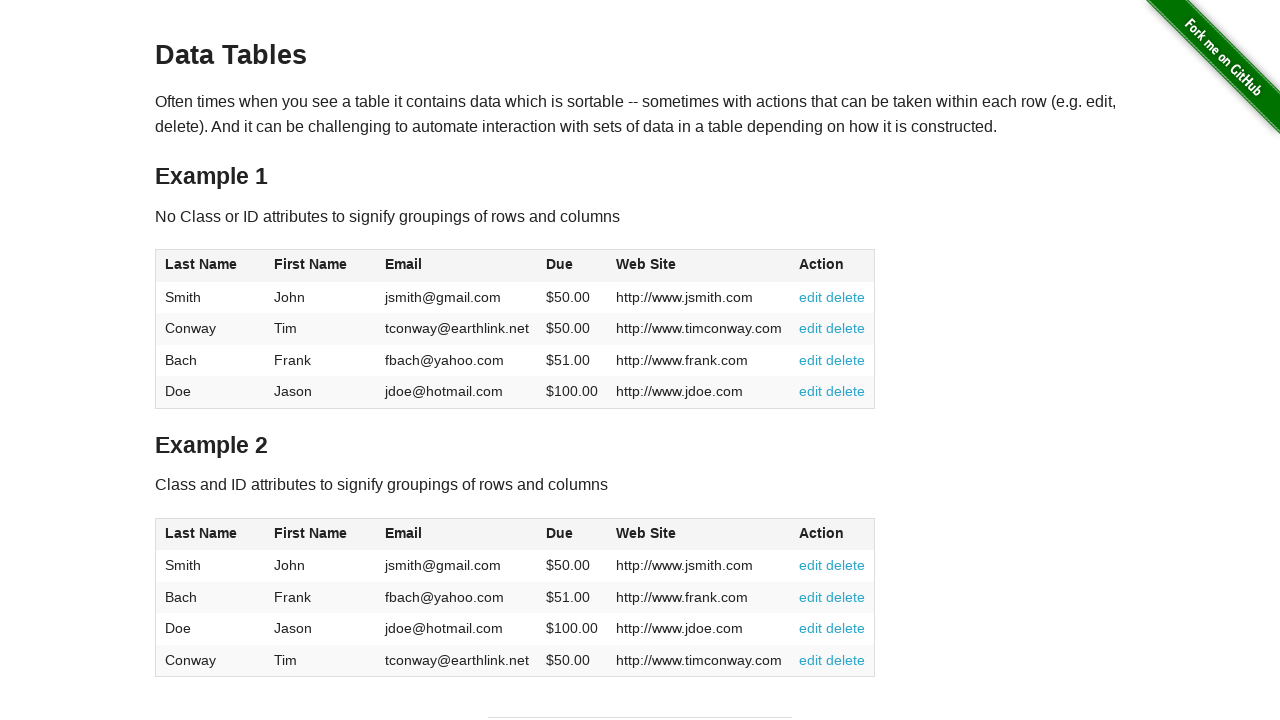

Clicked Due column header (2nd click) to sort descending at (572, 266) on #table1 thead tr th:nth-of-type(4)
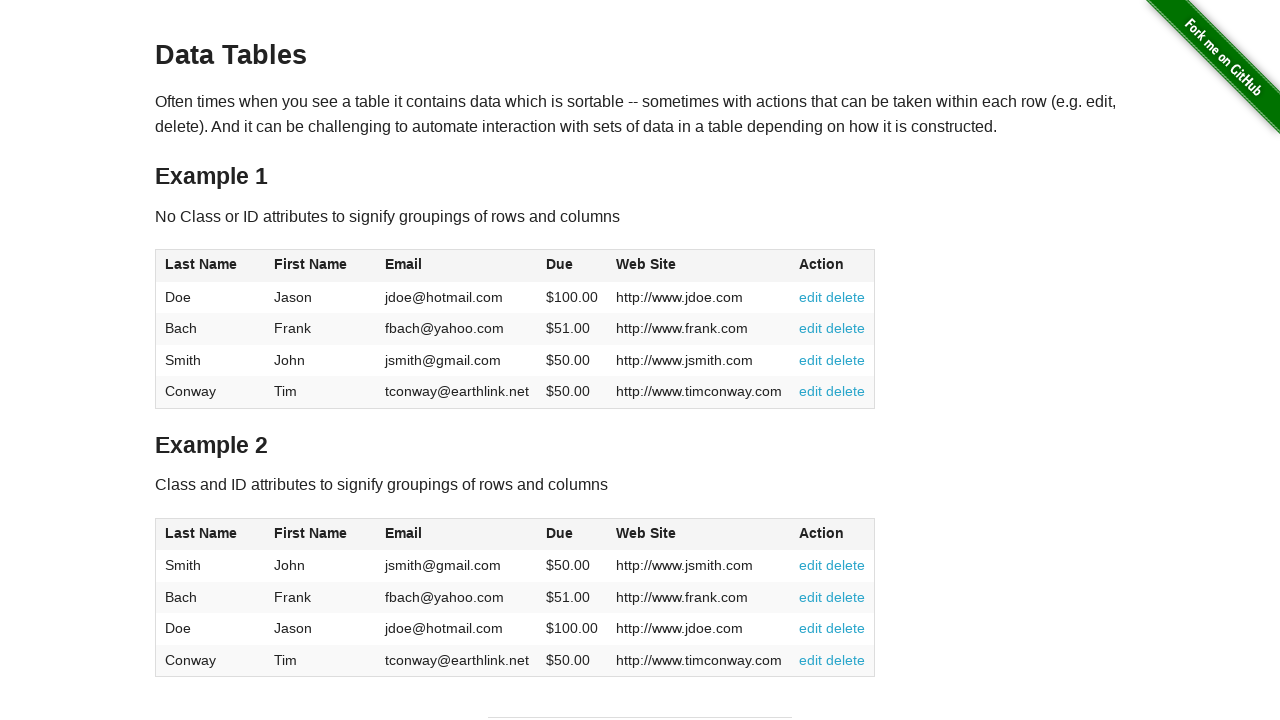

Table loaded and Due column values are visible
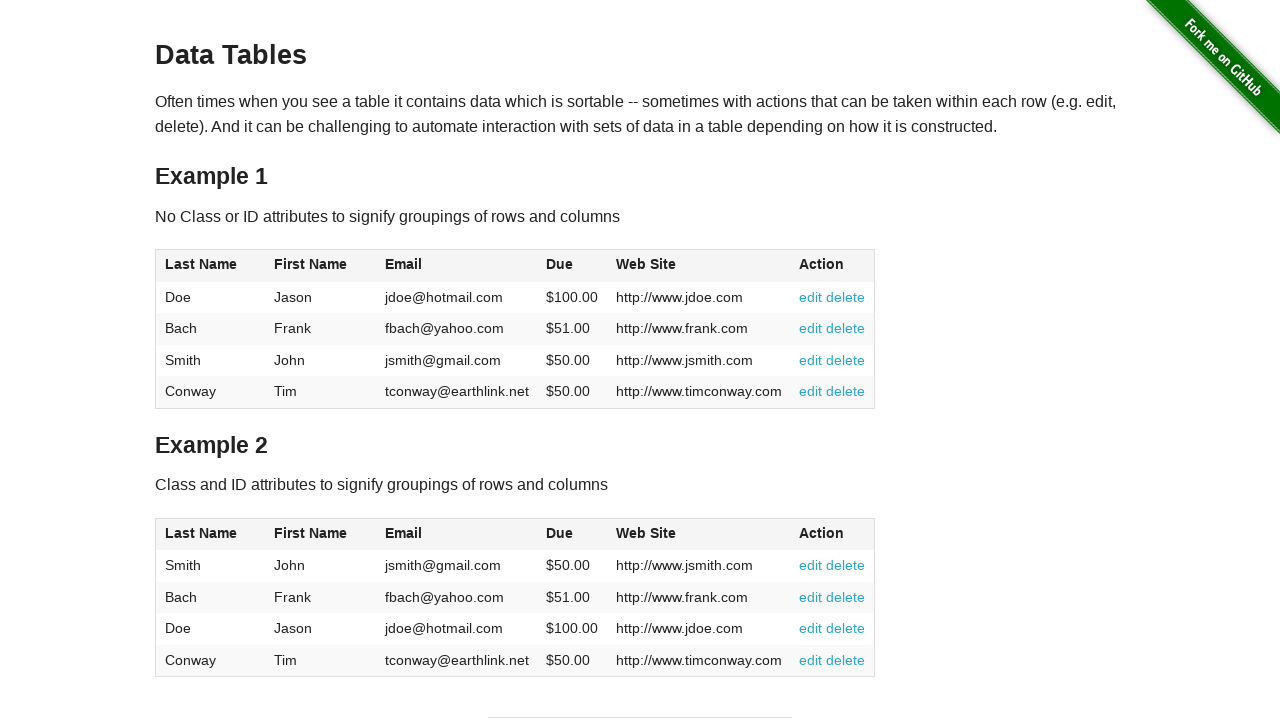

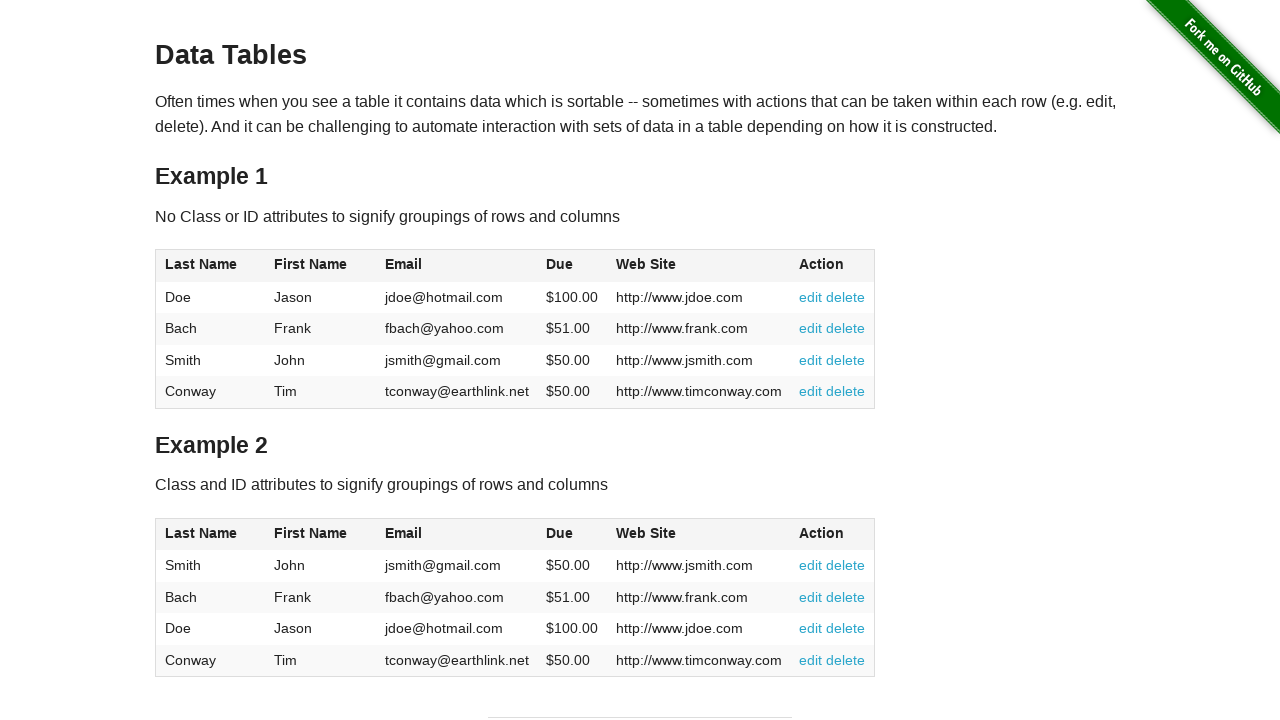